Tests sorting the Due column in descending order by clicking the column header twice and verifying the numerical values are sorted in reverse order.

Starting URL: http://the-internet.herokuapp.com/tables

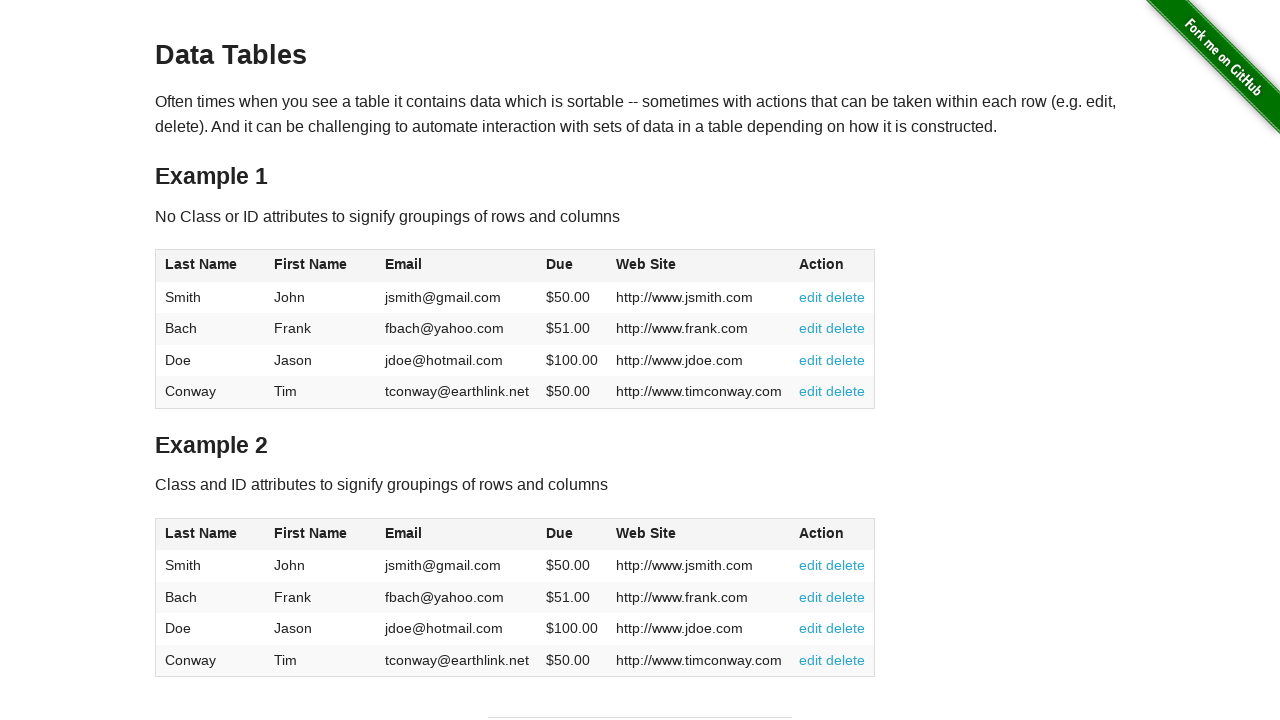

Clicked Due column header first time for ascending sort at (572, 266) on #table1 thead tr th:nth-child(4)
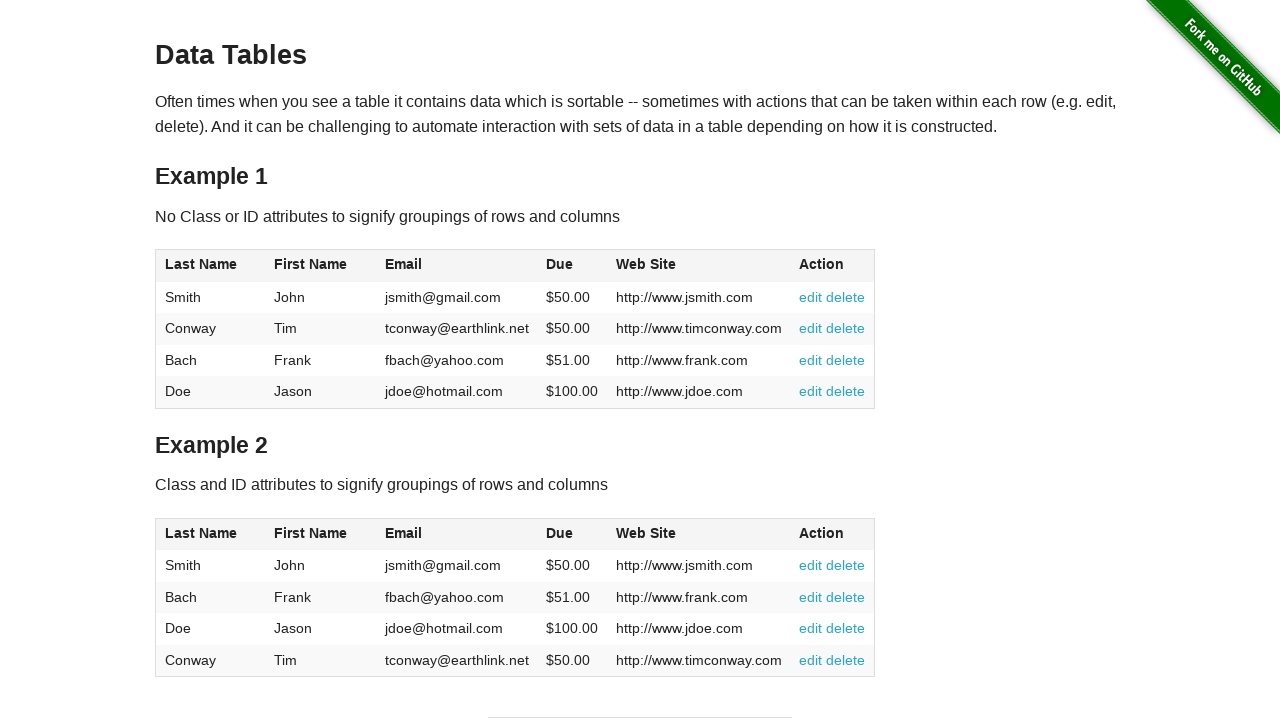

Clicked Due column header second time for descending sort at (572, 266) on #table1 thead tr th:nth-child(4)
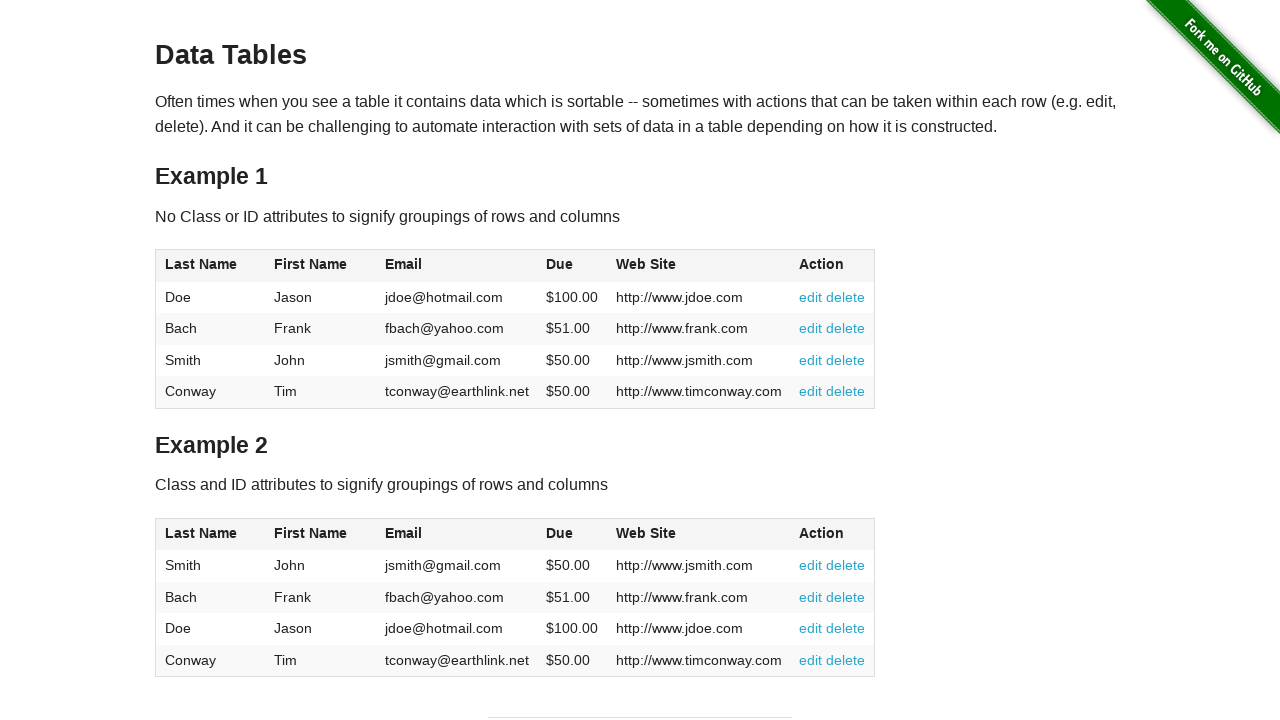

Due column data loaded and visible
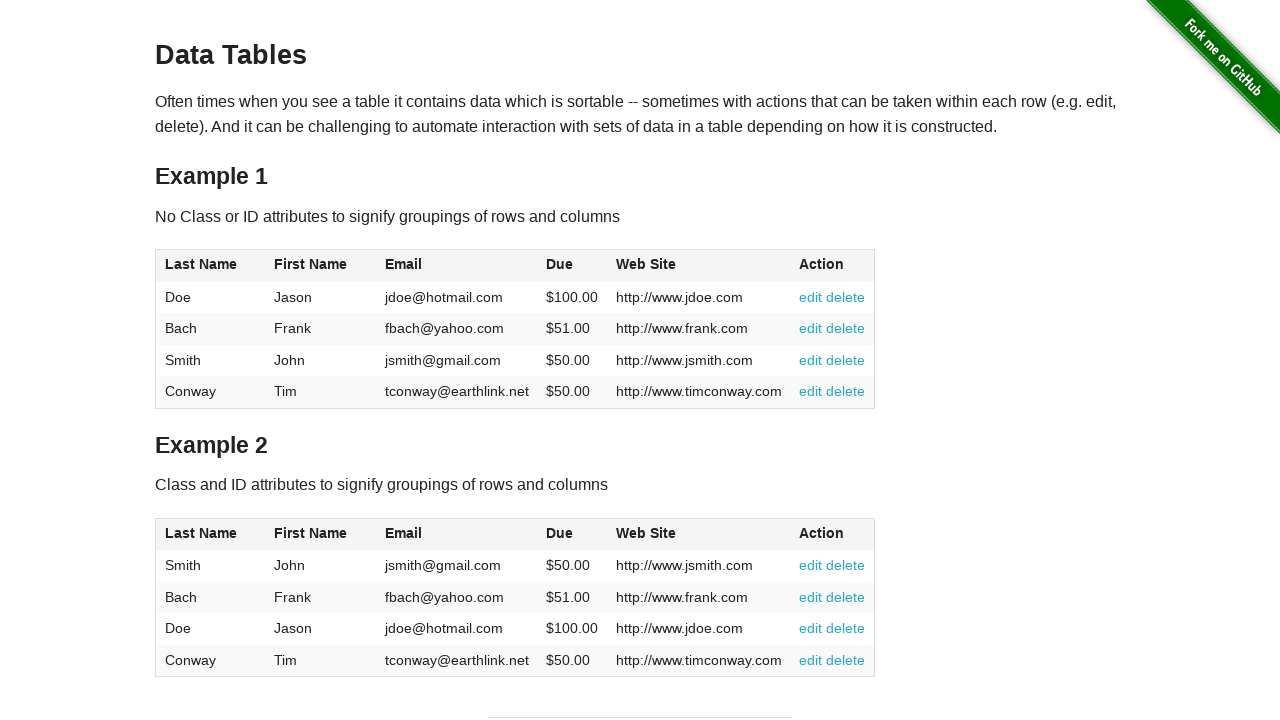

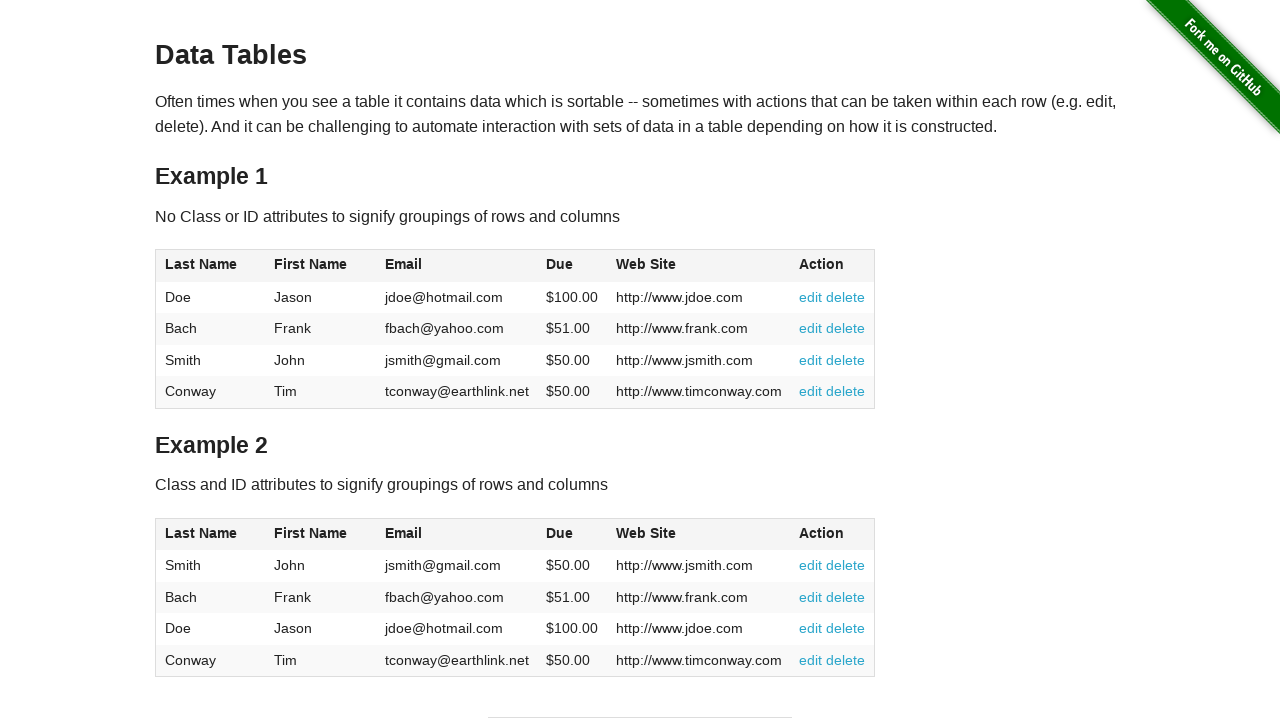